Navigates to the training support homepage and clicks on the About Us link to navigate to the about page

Starting URL: https://v1.training-support.net

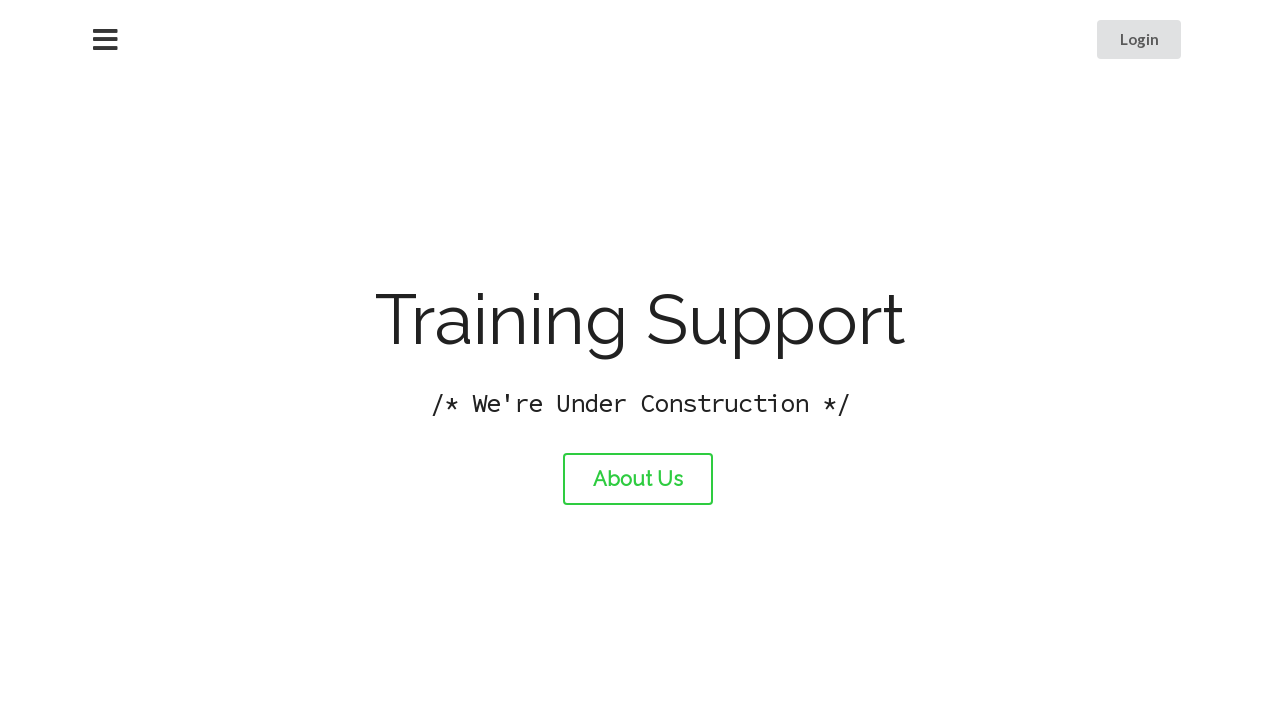

Navigated to training support homepage
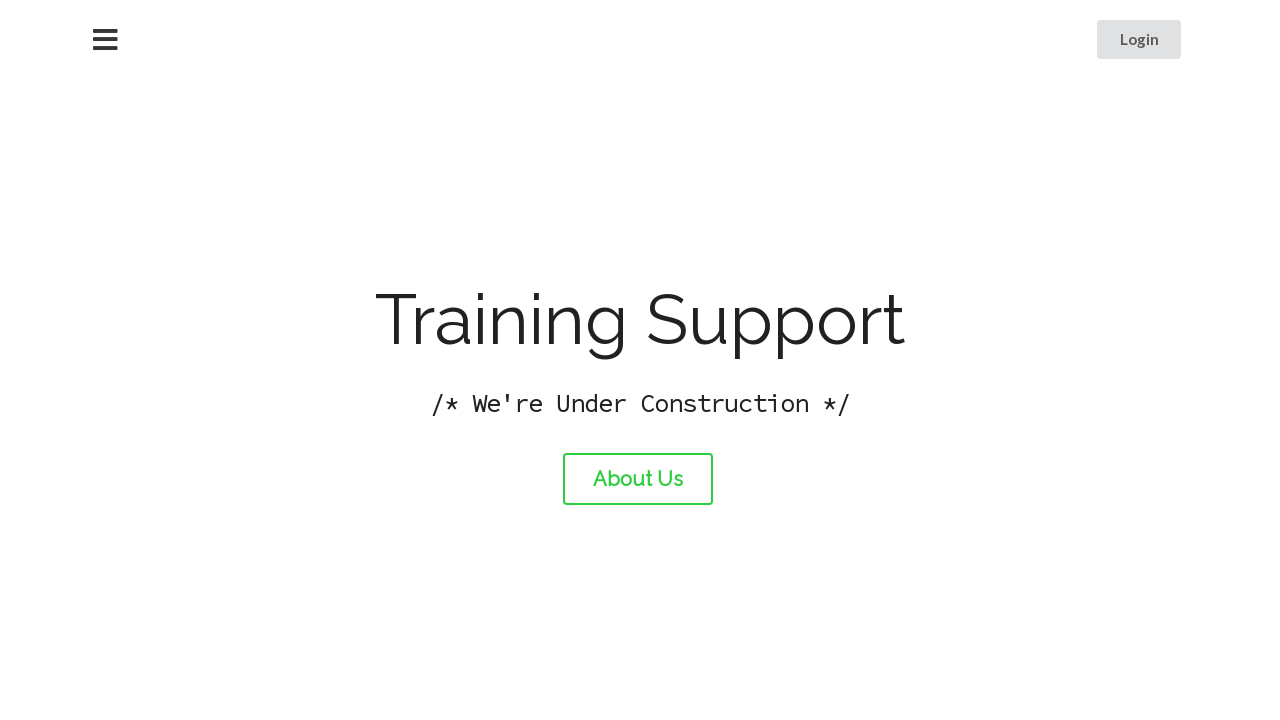

Clicked on the About Us link at (638, 479) on #about-link
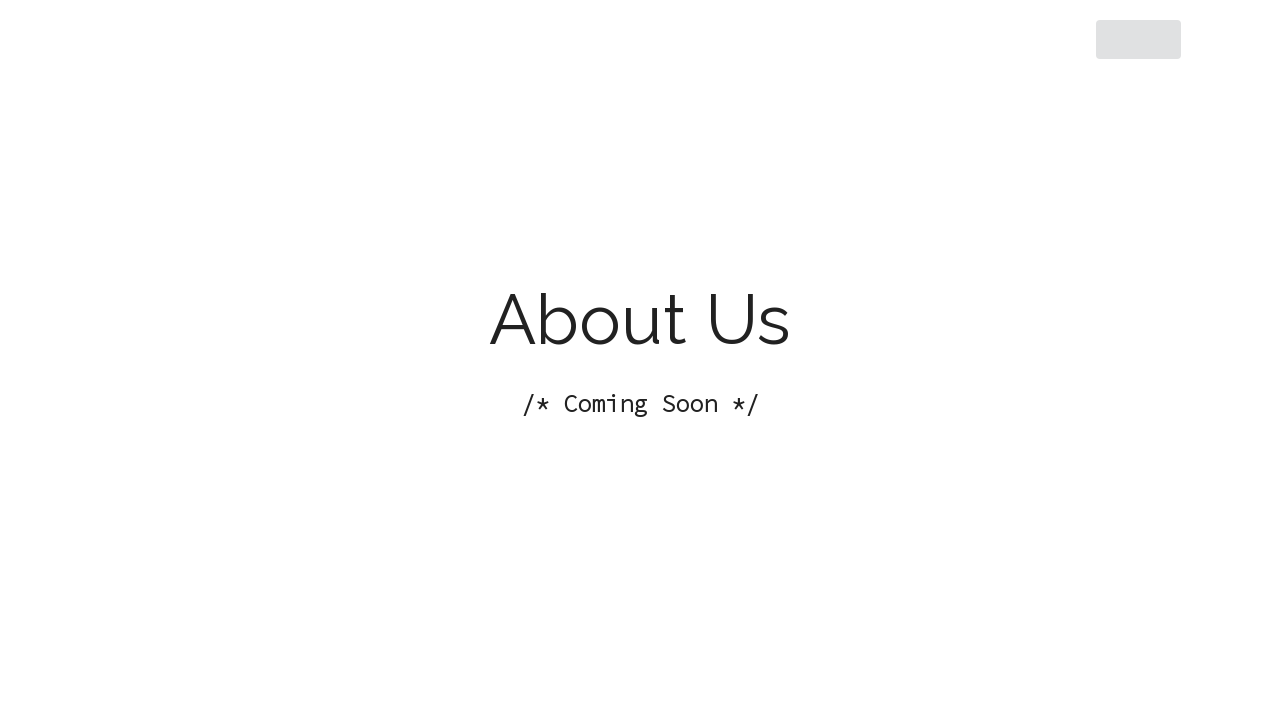

About Us page loaded successfully
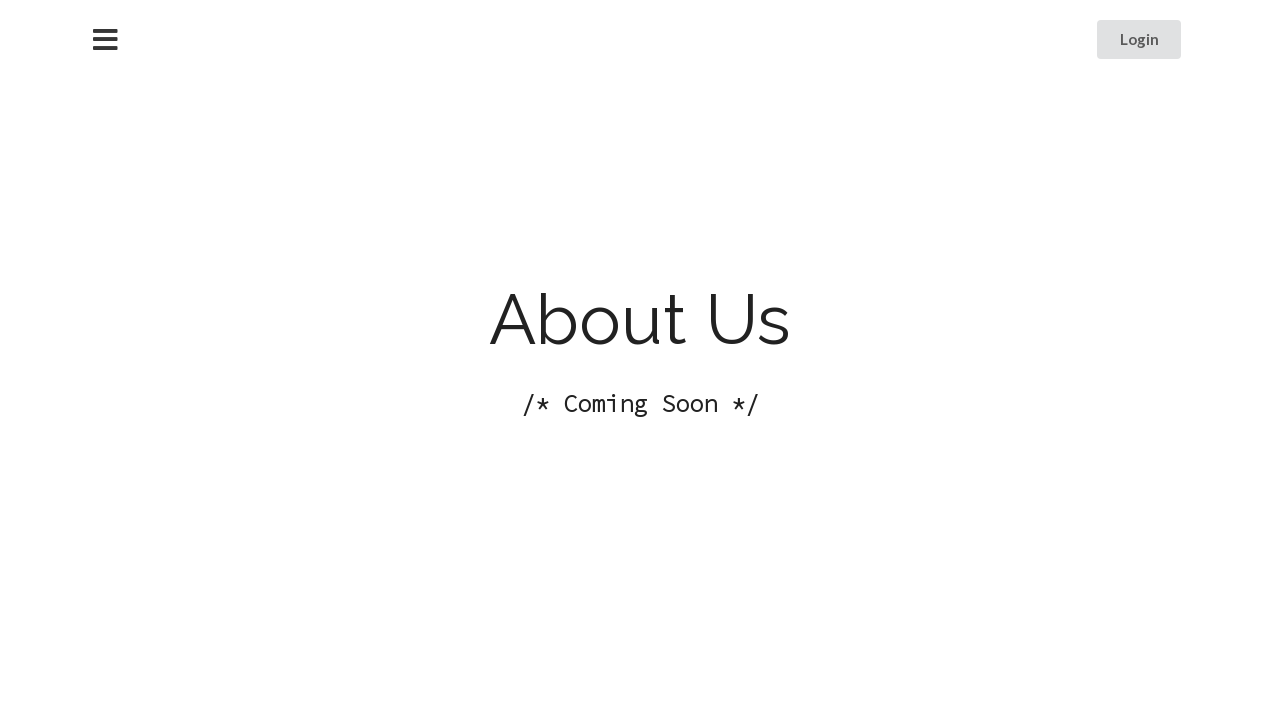

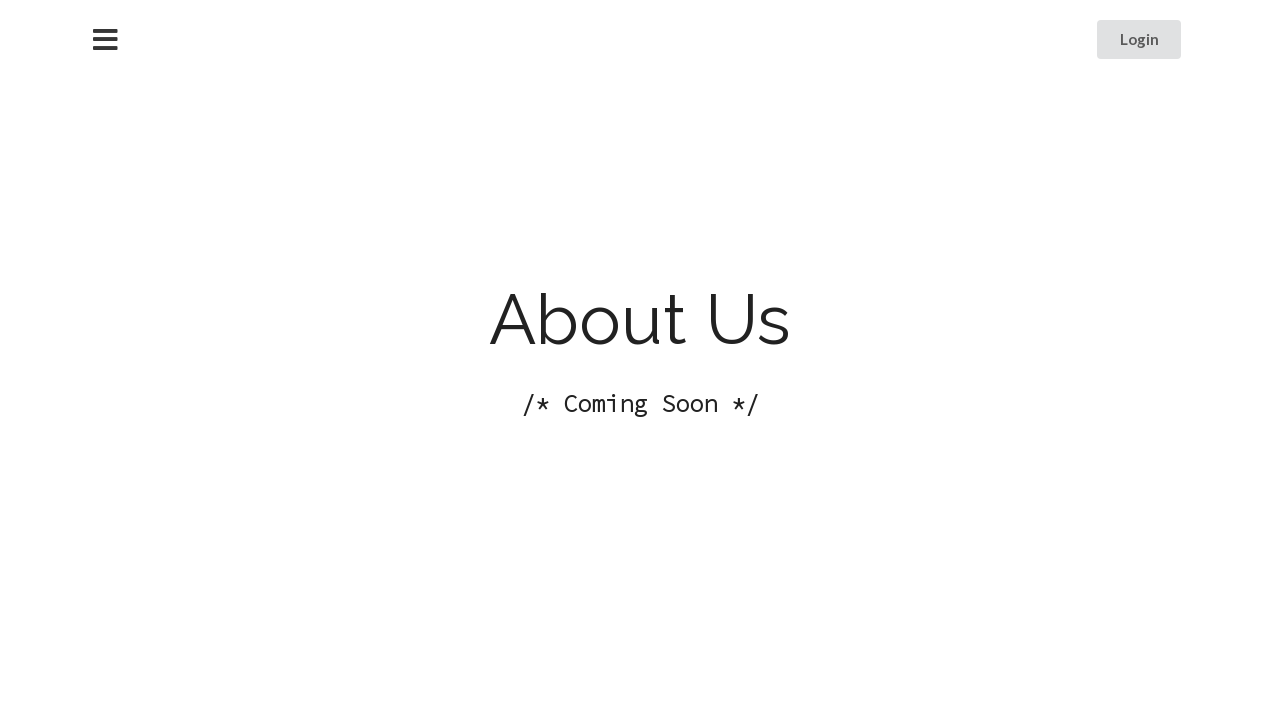